Tests clicking various buttons (blue, red, green) and interacting with table edit/delete links on a challenging DOM page

Starting URL: https://the-internet.herokuapp.com/challenging_dom

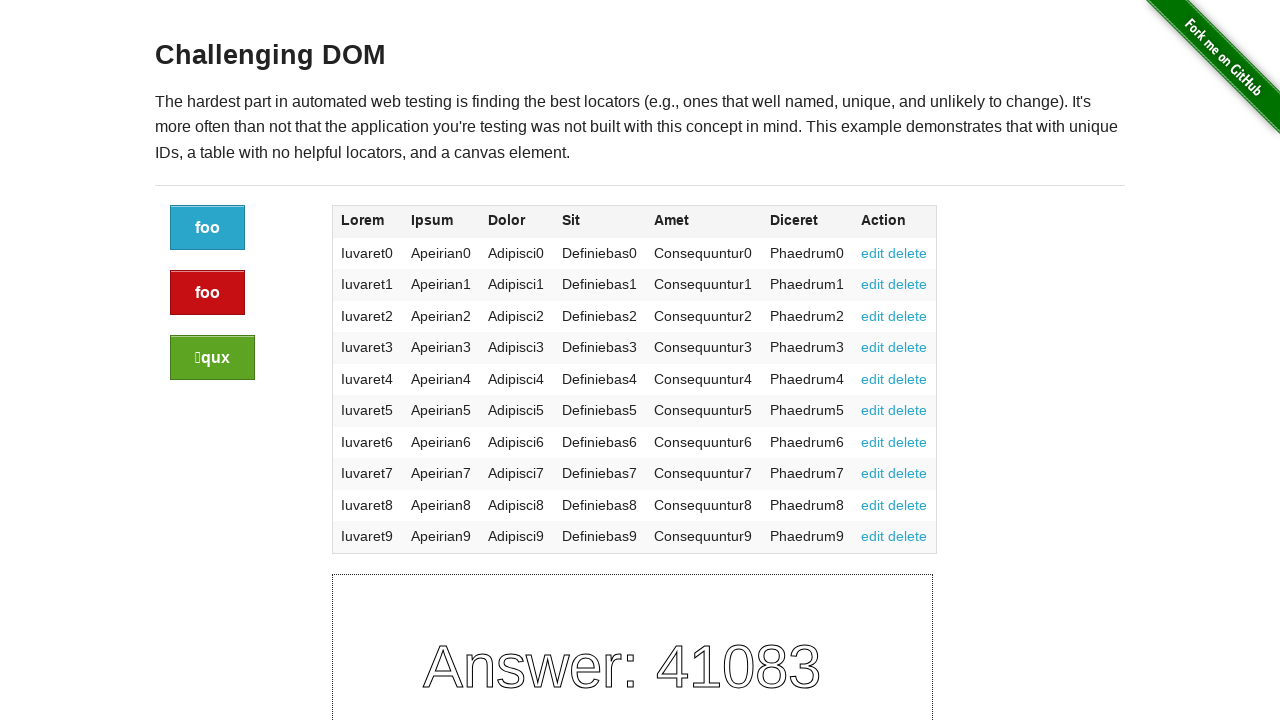

Navigated to challenging DOM page
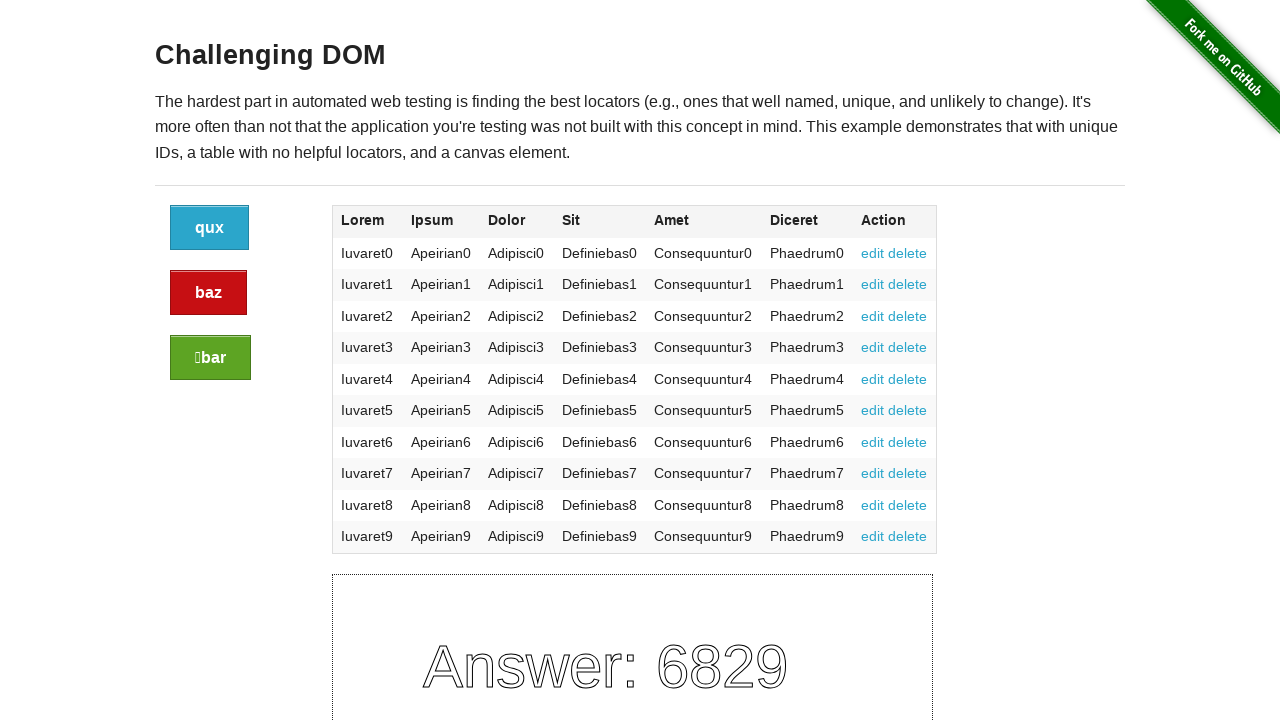

Clicked blue button at (210, 228) on .button:nth-of-type(1)
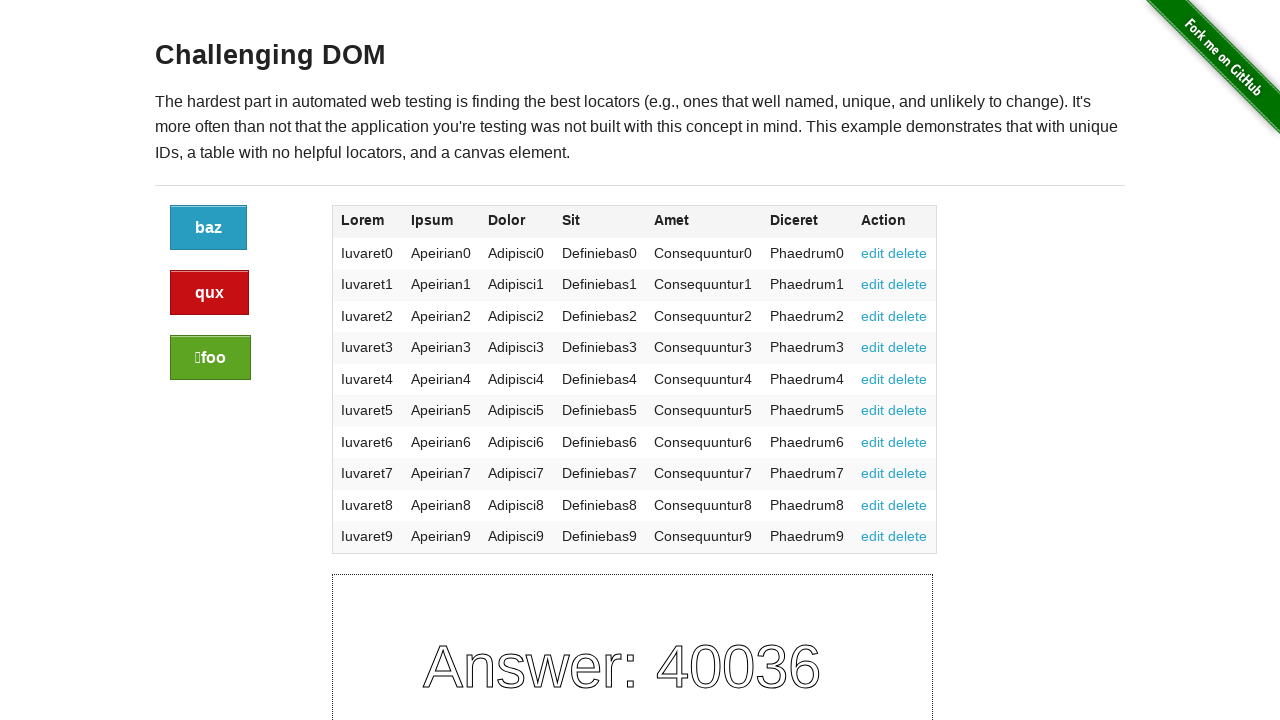

Clicked red button at (210, 293) on .alert
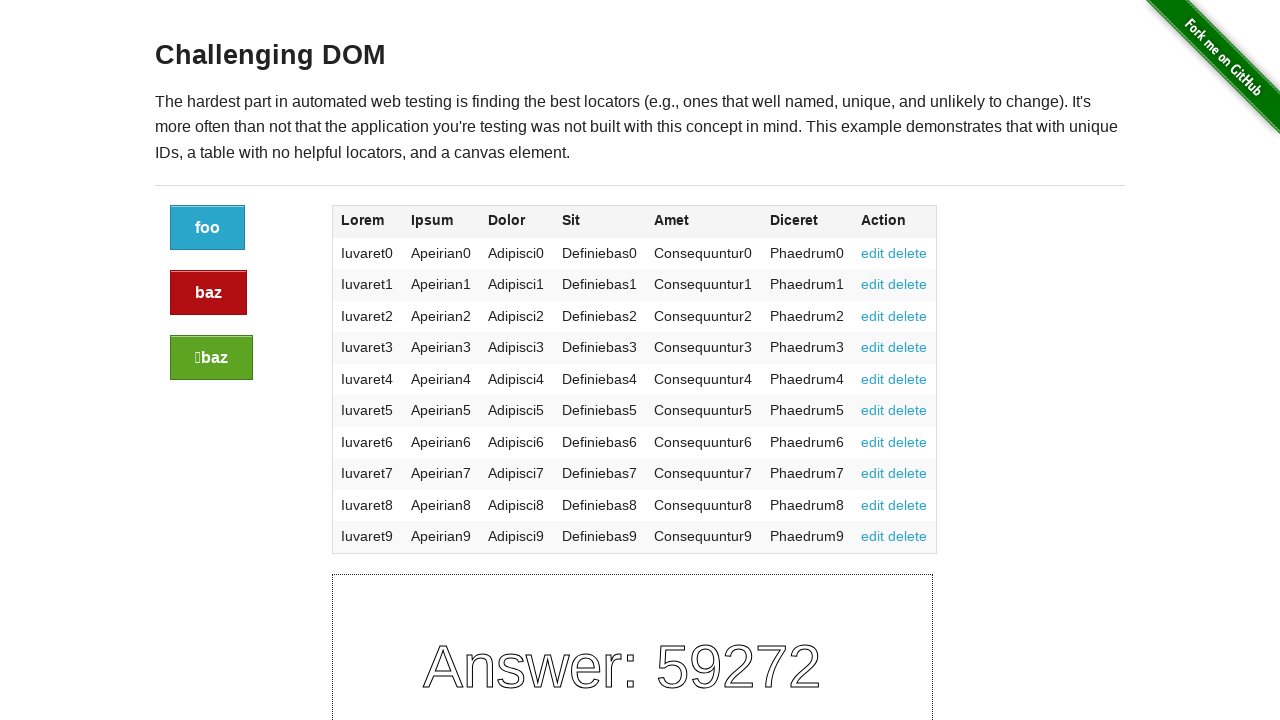

Clicked green button at (212, 358) on .success
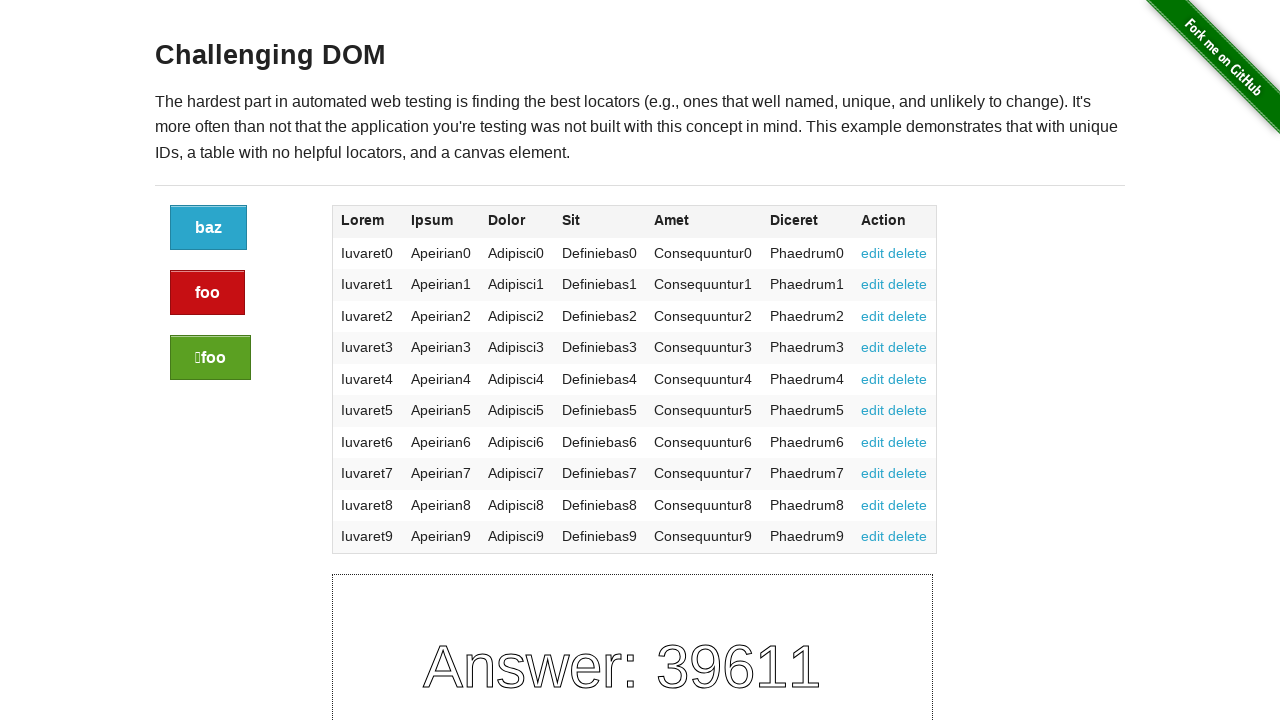

Clicked edit link in third row of table at (873, 316) on tbody tr:nth-of-type(3) [href='#edit']
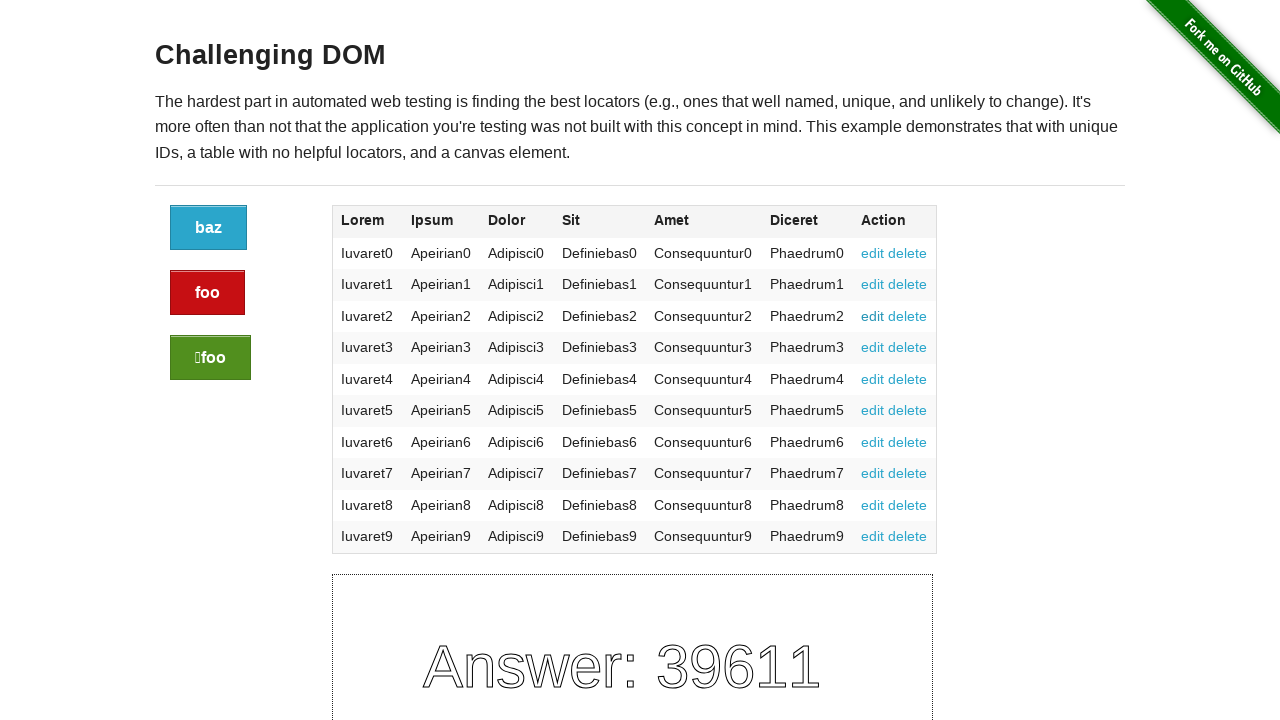

Clicked delete link in fourth row of table at (908, 347) on tbody tr:nth-of-type(4) [href='#delete']
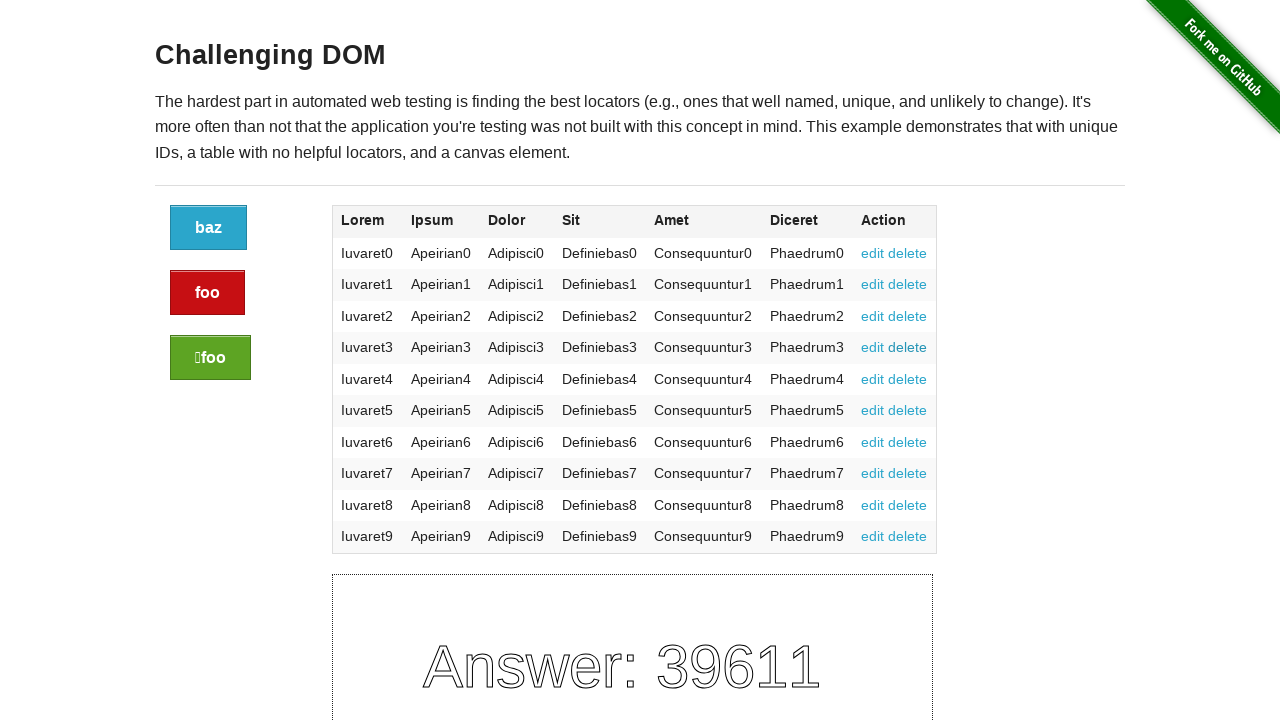

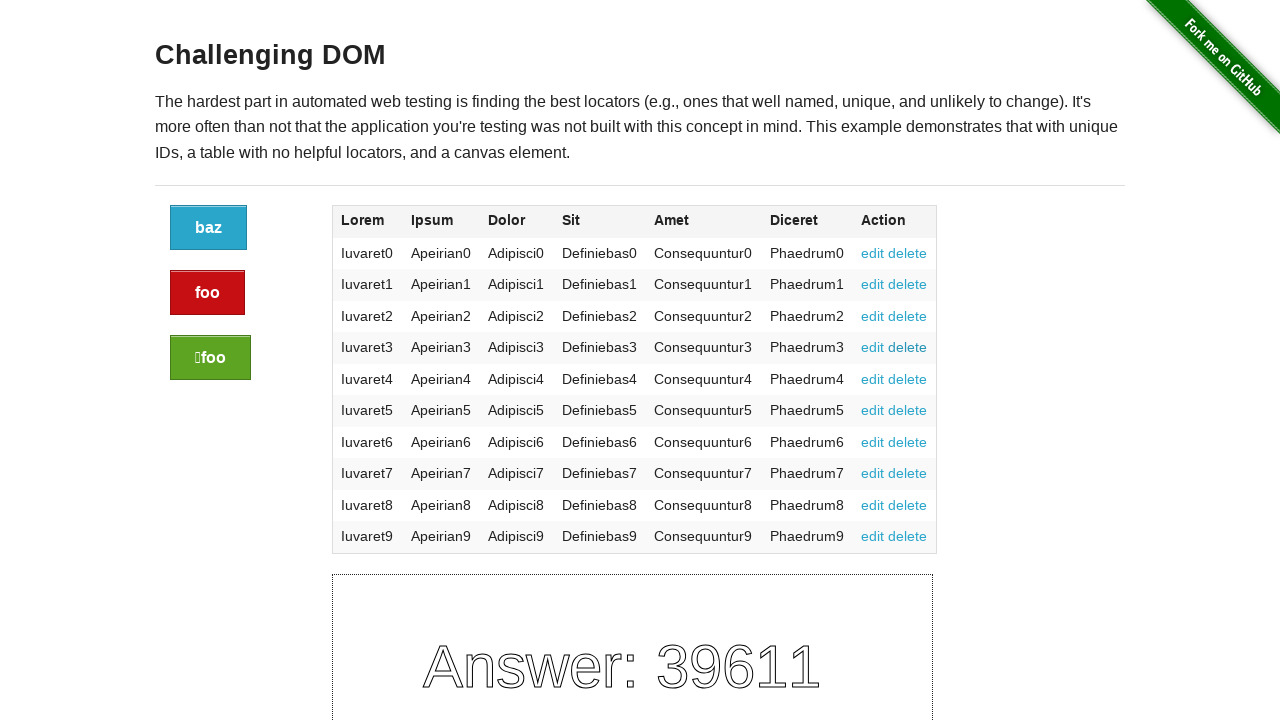